Navigates to the Epic Games Store page for the game "Tunche" and waits for the page to load completely.

Starting URL: https://store.epicgames.com/en-US/p/tunche

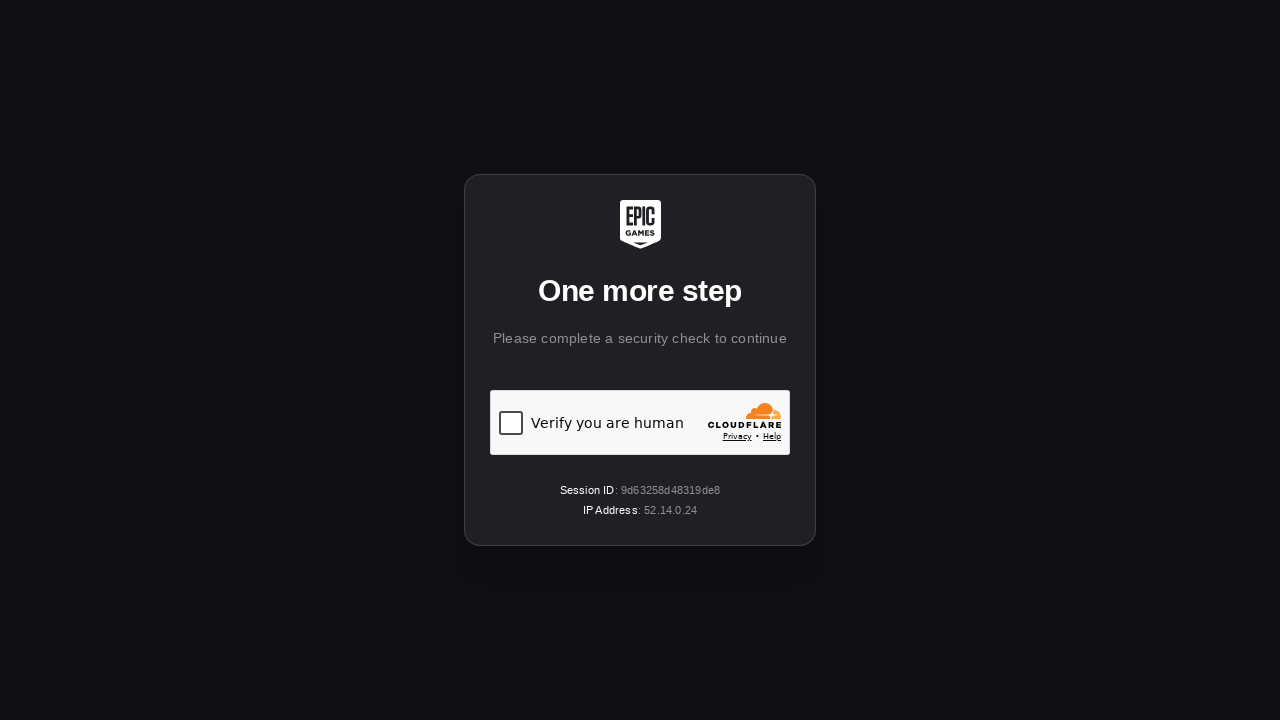

Navigated to Epic Games Store page for Tunche
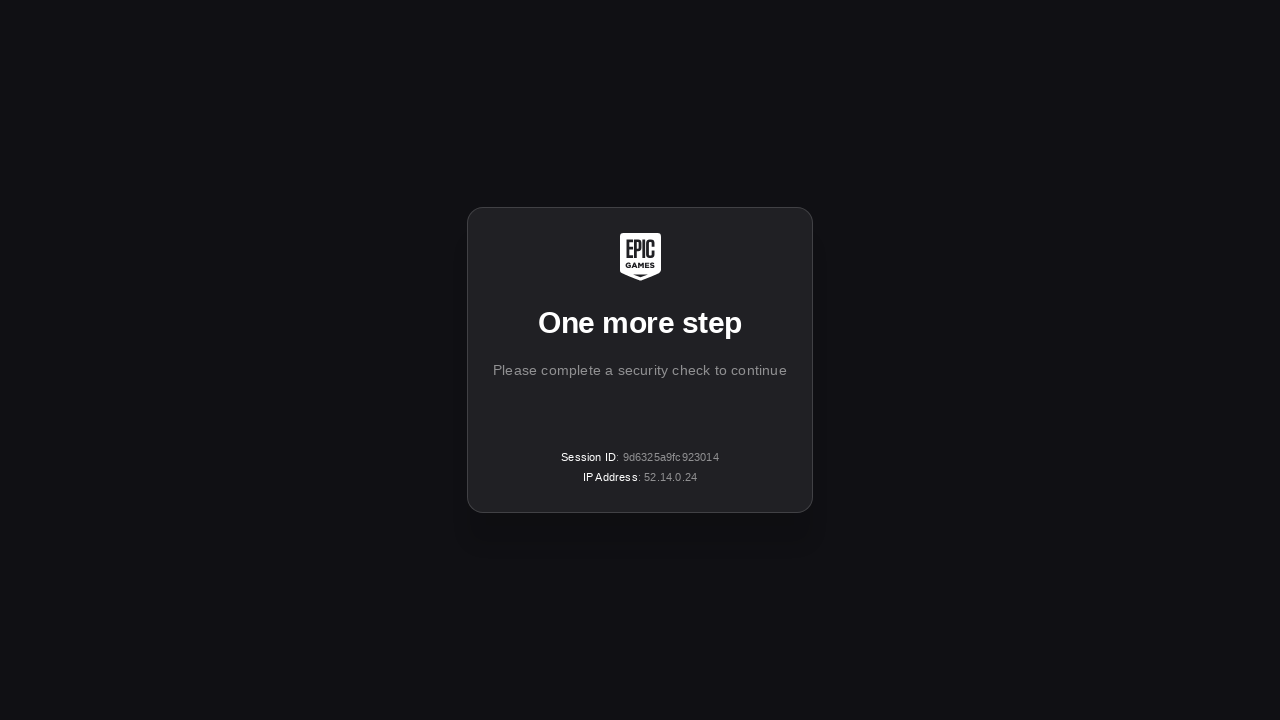

Page reached networkidle state - network activity complete
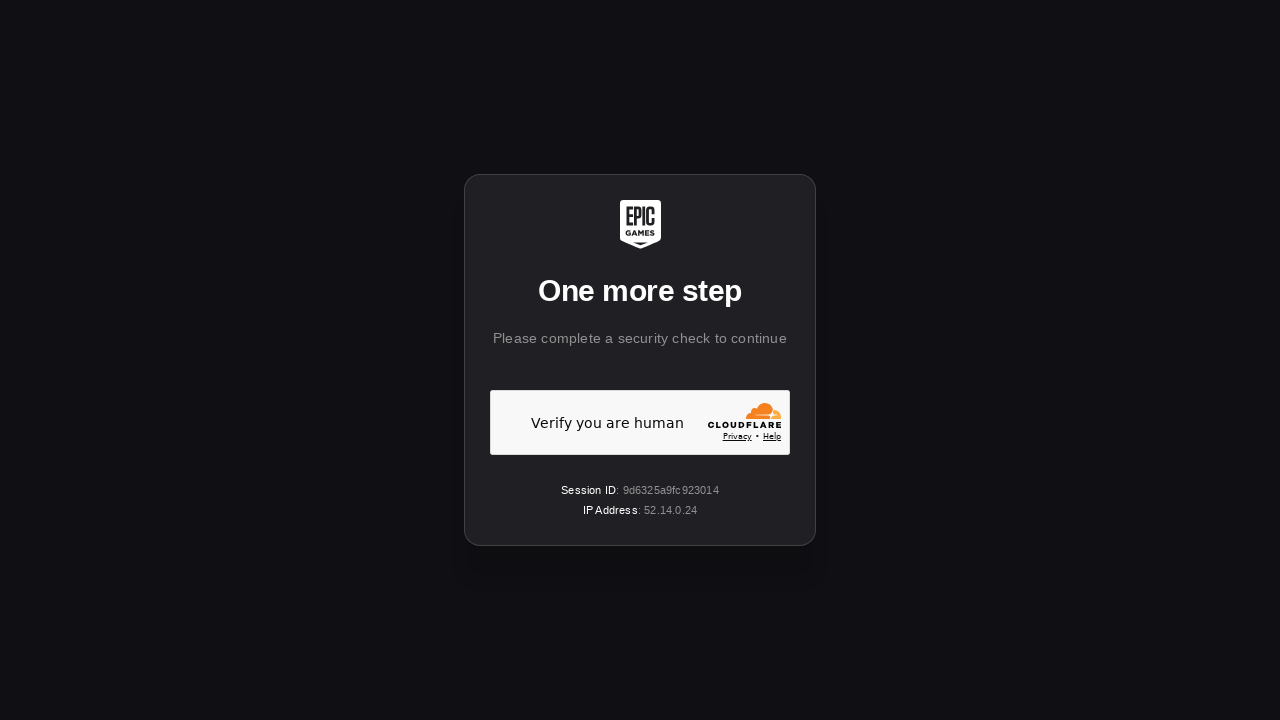

Page header element (h1) loaded successfully
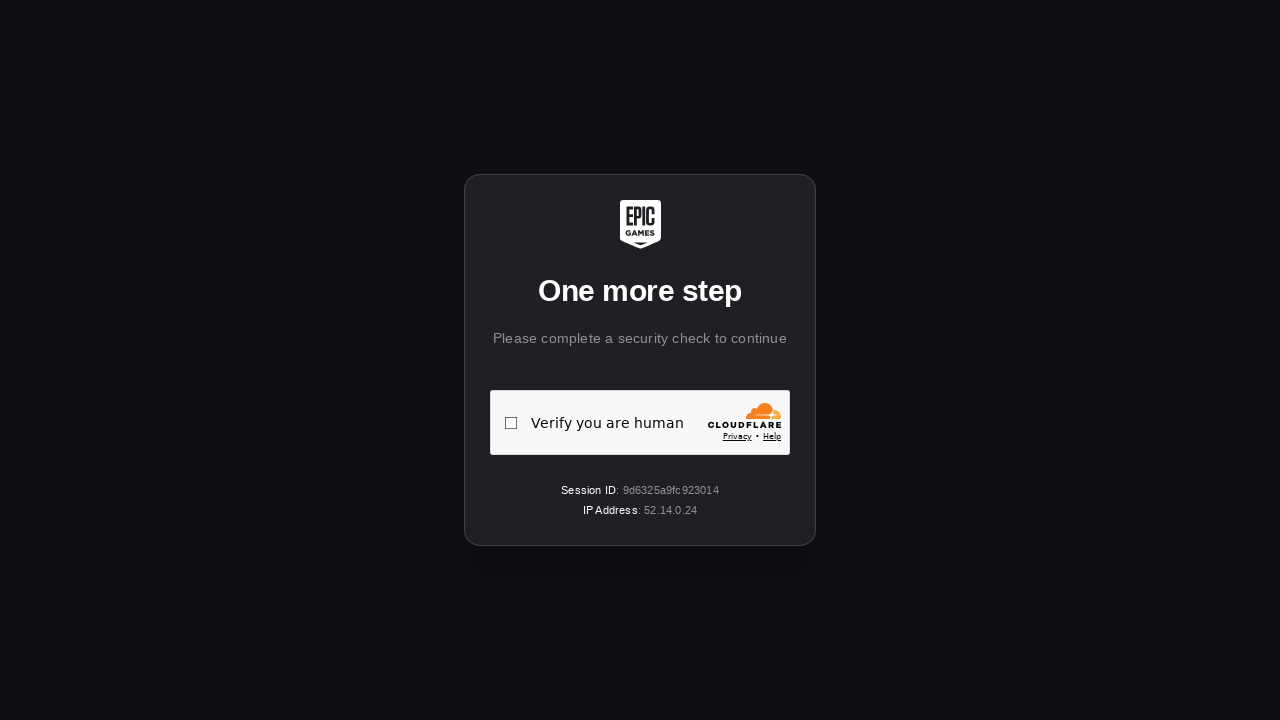

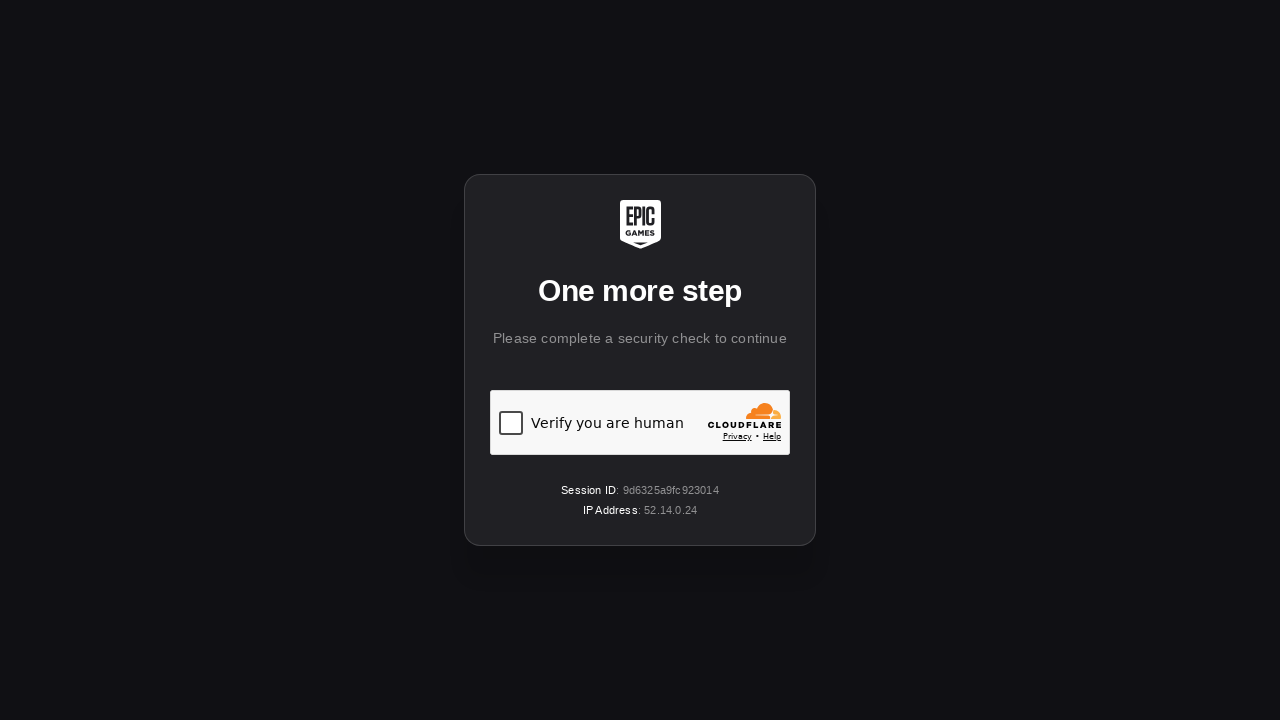